Tests interaction with Shadow DOM elements by accessing nested shadow roots and filling a pizza input field

Starting URL: https://selectorshub.com/iframe-in-shadow-dom/

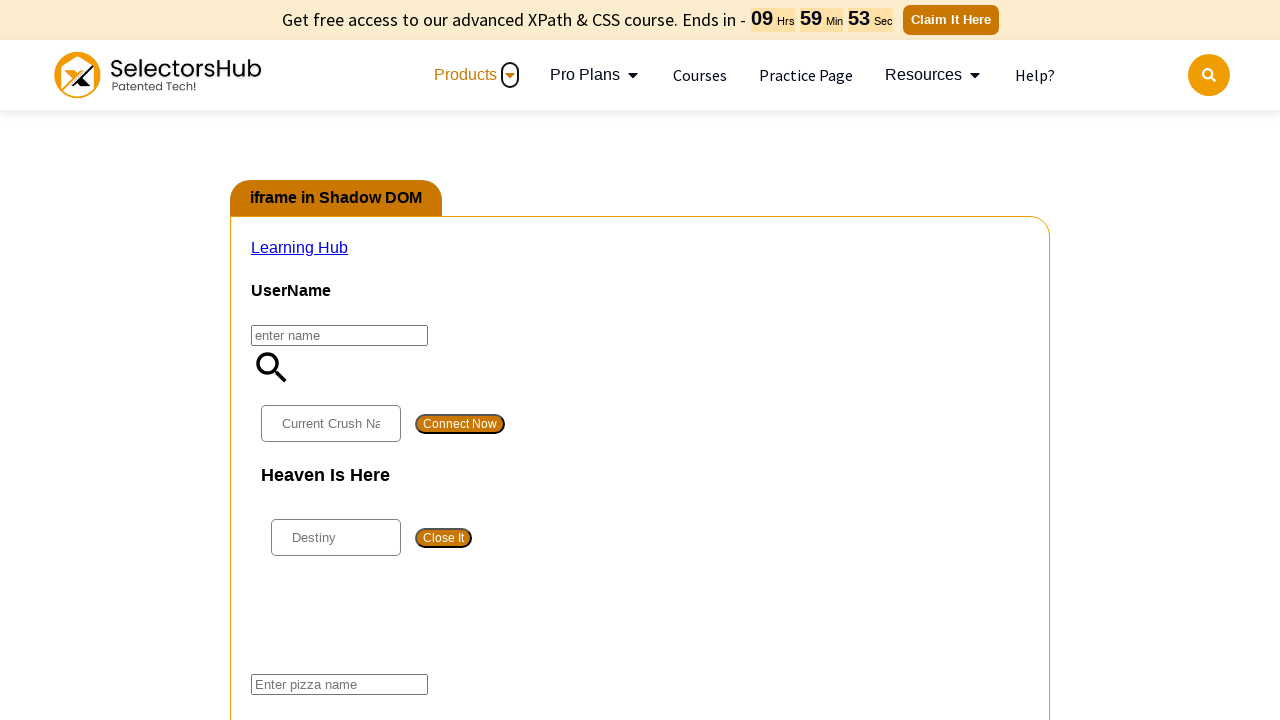

Accessed nested shadow DOM elements and retrieved pizza input element
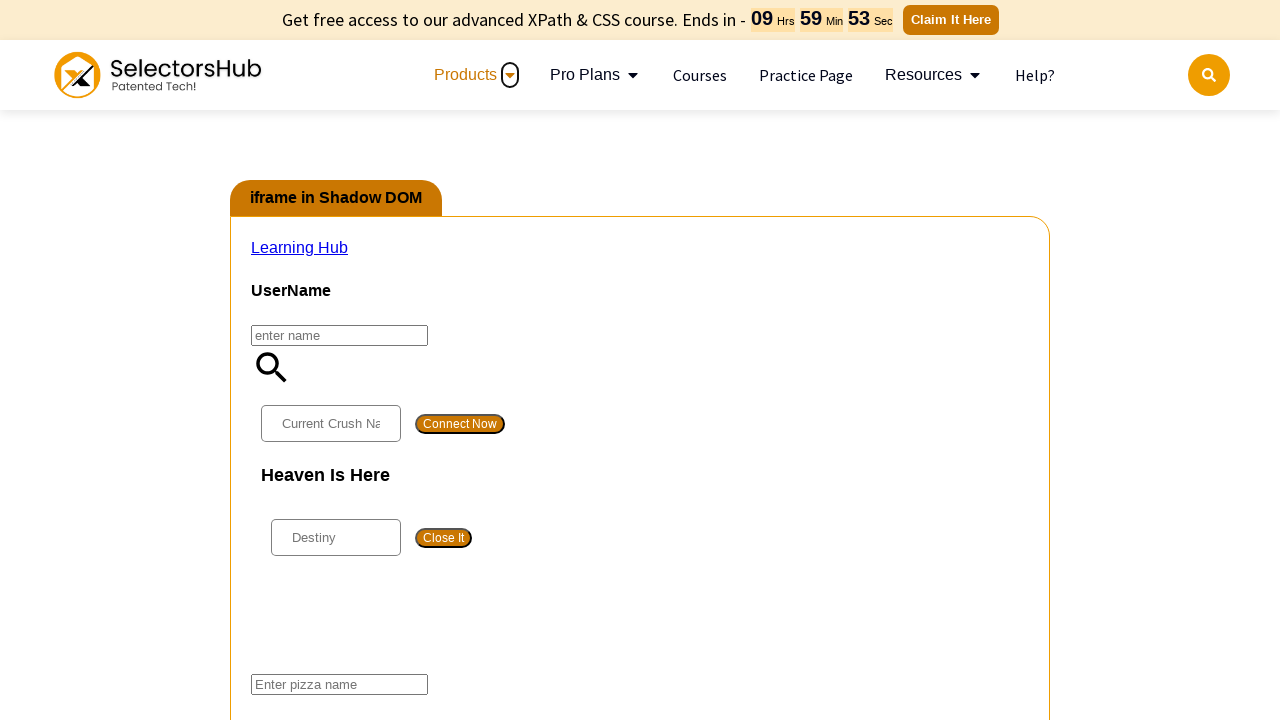

Filled shadow DOM pizza element with 'Veg Pizza'
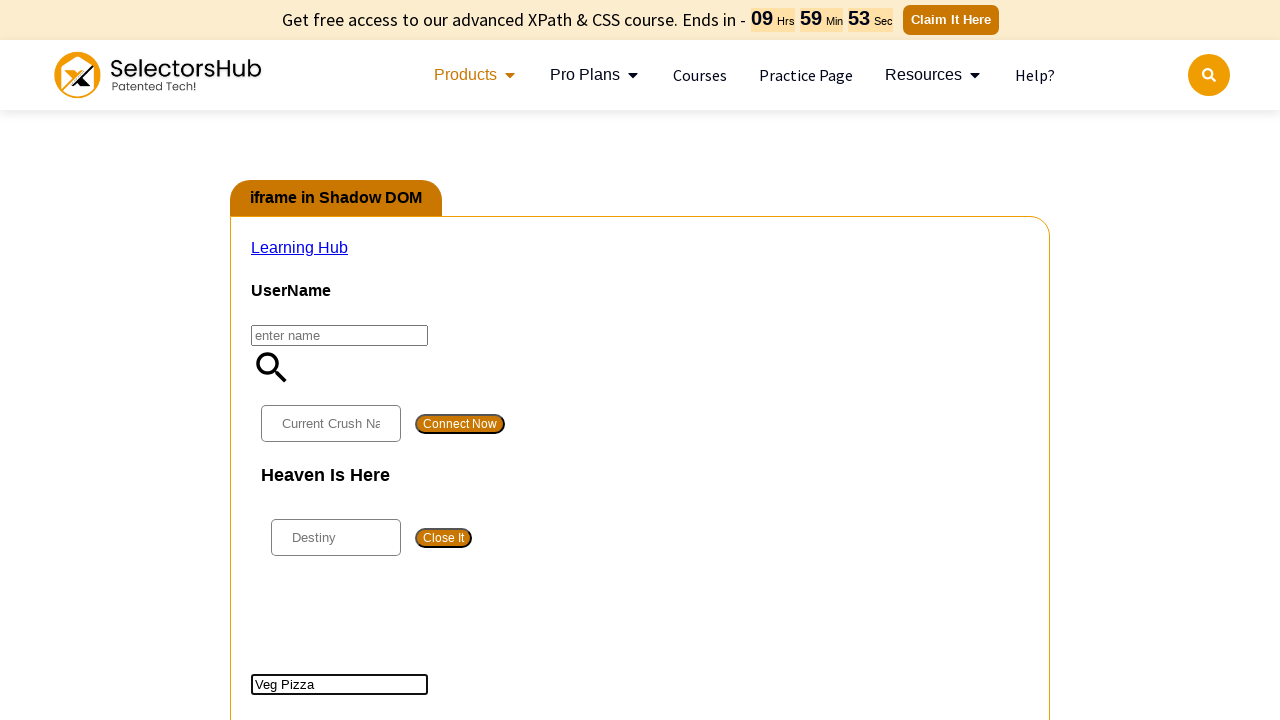

Attempted to fill direct #pizza selector with 'Veg' on #pizza
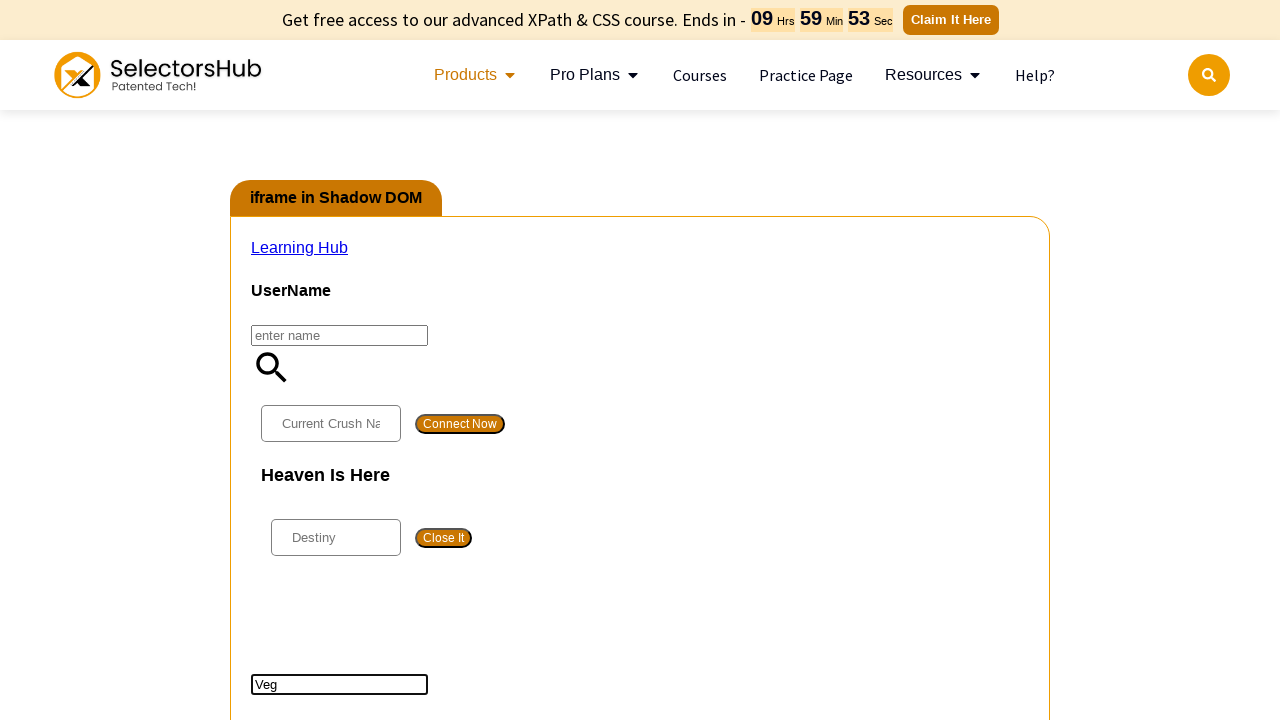

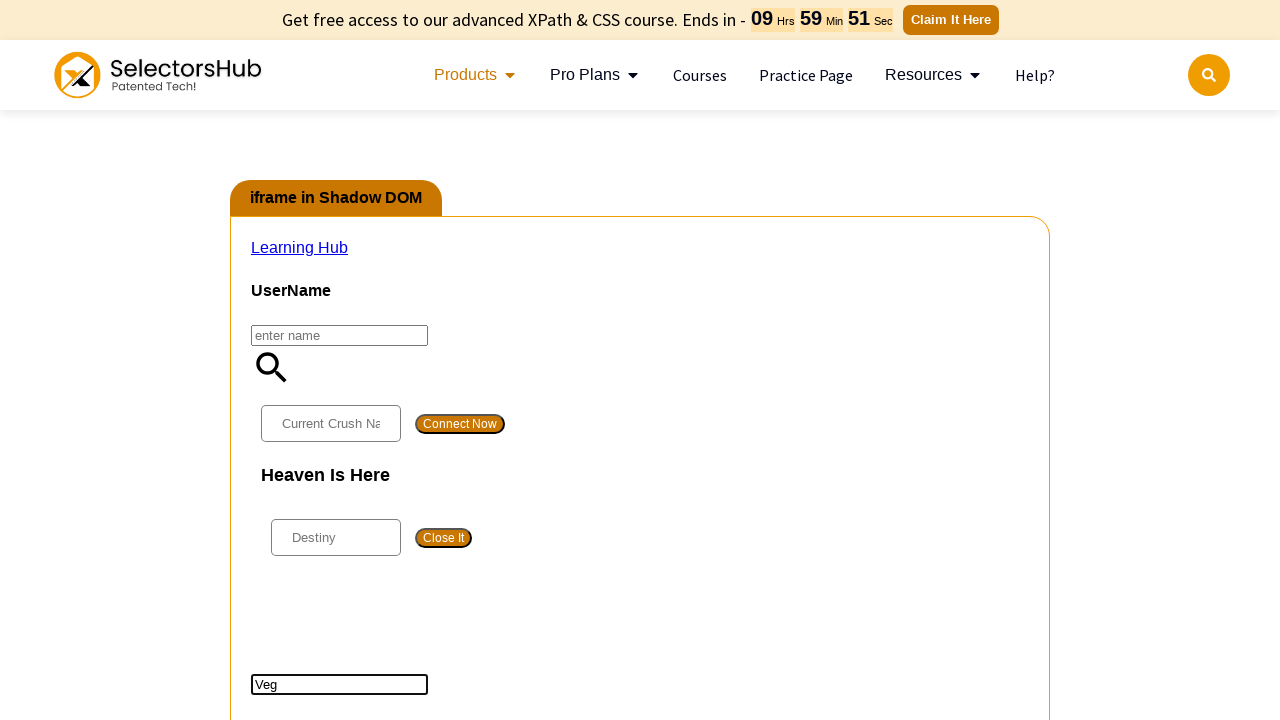